Tests navigating through paginated content using navigation links

Starting URL: https://bonigarcia.dev/selenium-webdriver-java/

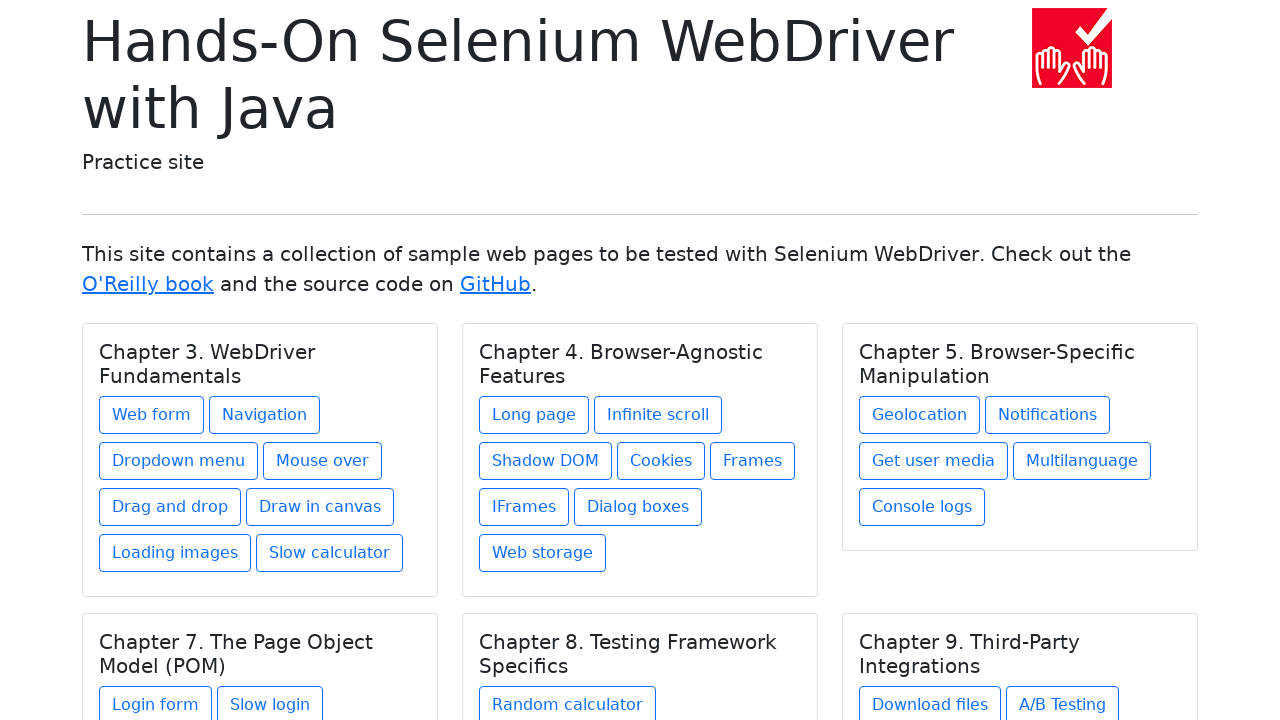

Navigated to starting URL
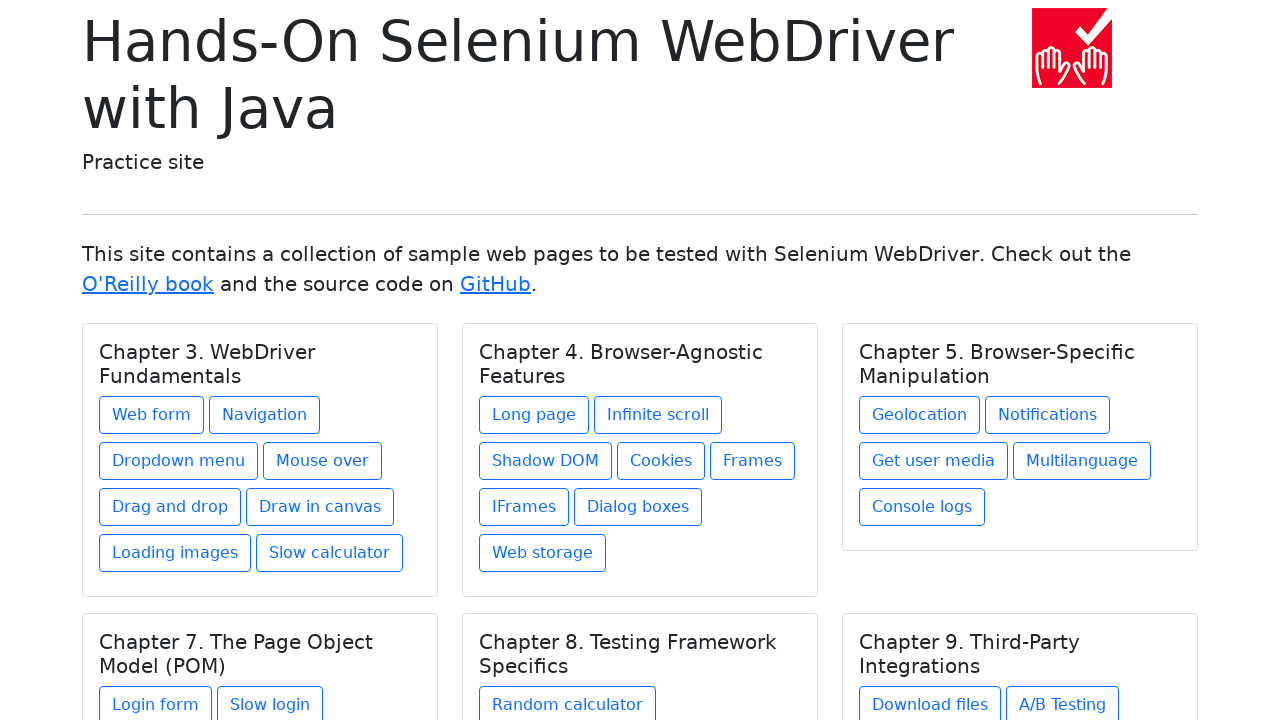

Clicked on Navigation link at (264, 415) on xpath=//a[text()='Navigation']
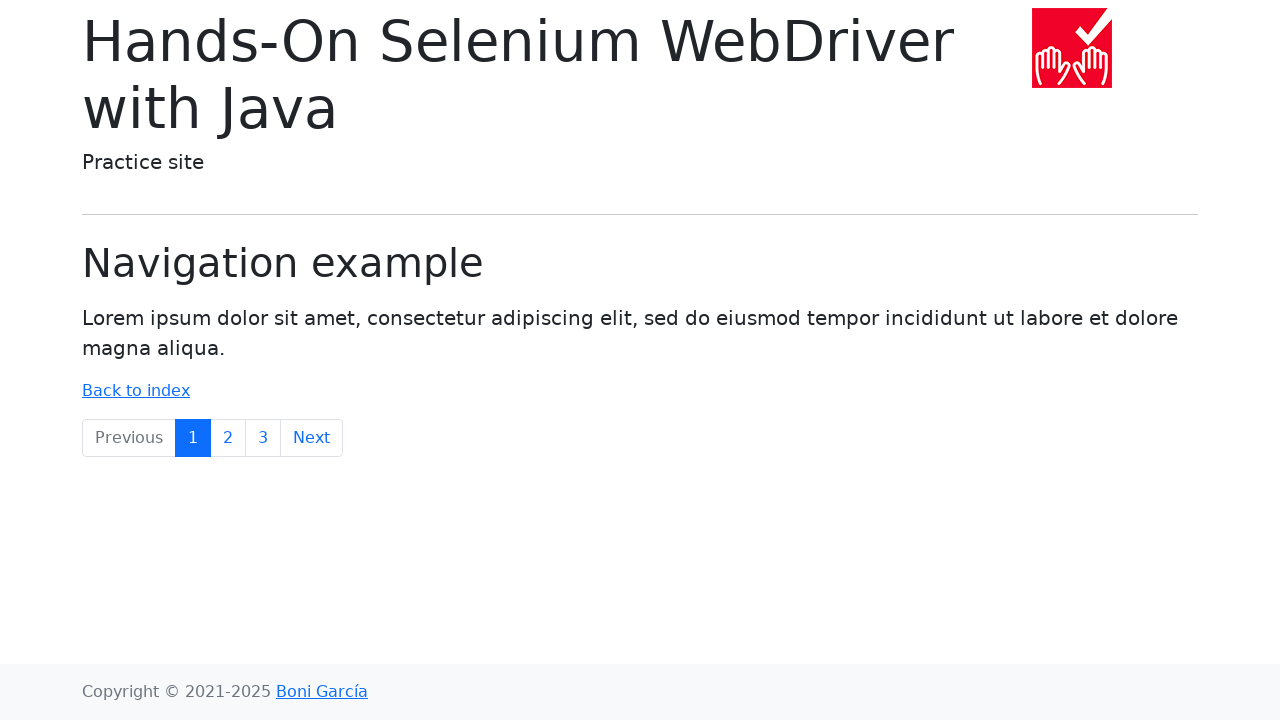

Clicked Next pagination button at (312, 438) on xpath=//a[text()='Next']
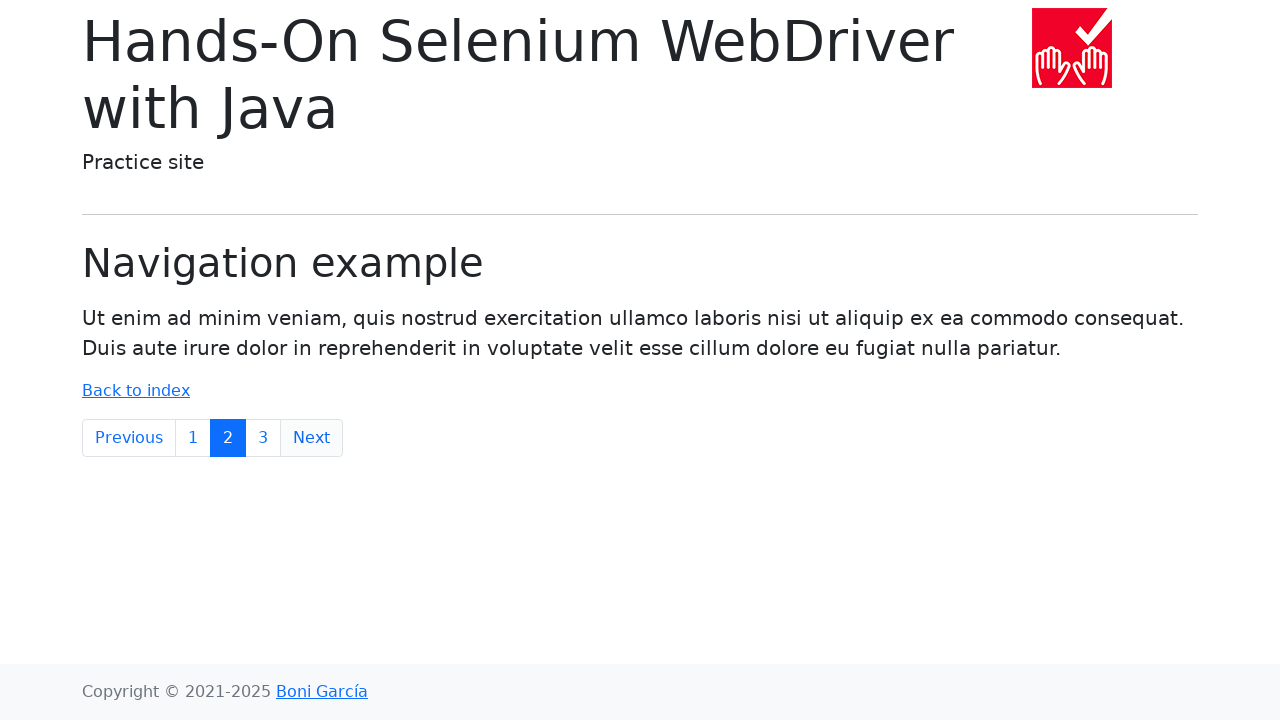

Clicked pagination link for page 3 at (263, 438) on xpath=//a[text()='3']
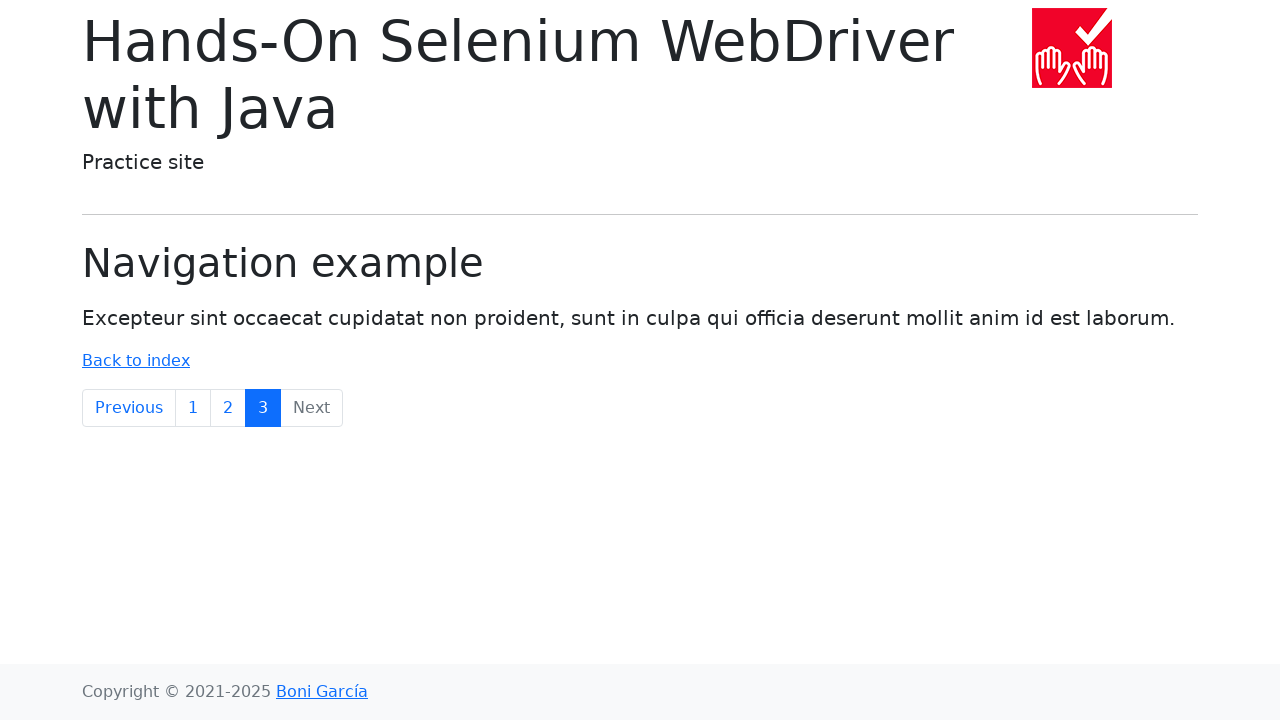

Clicked pagination link for page 2 at (228, 408) on xpath=//a[text()='2']
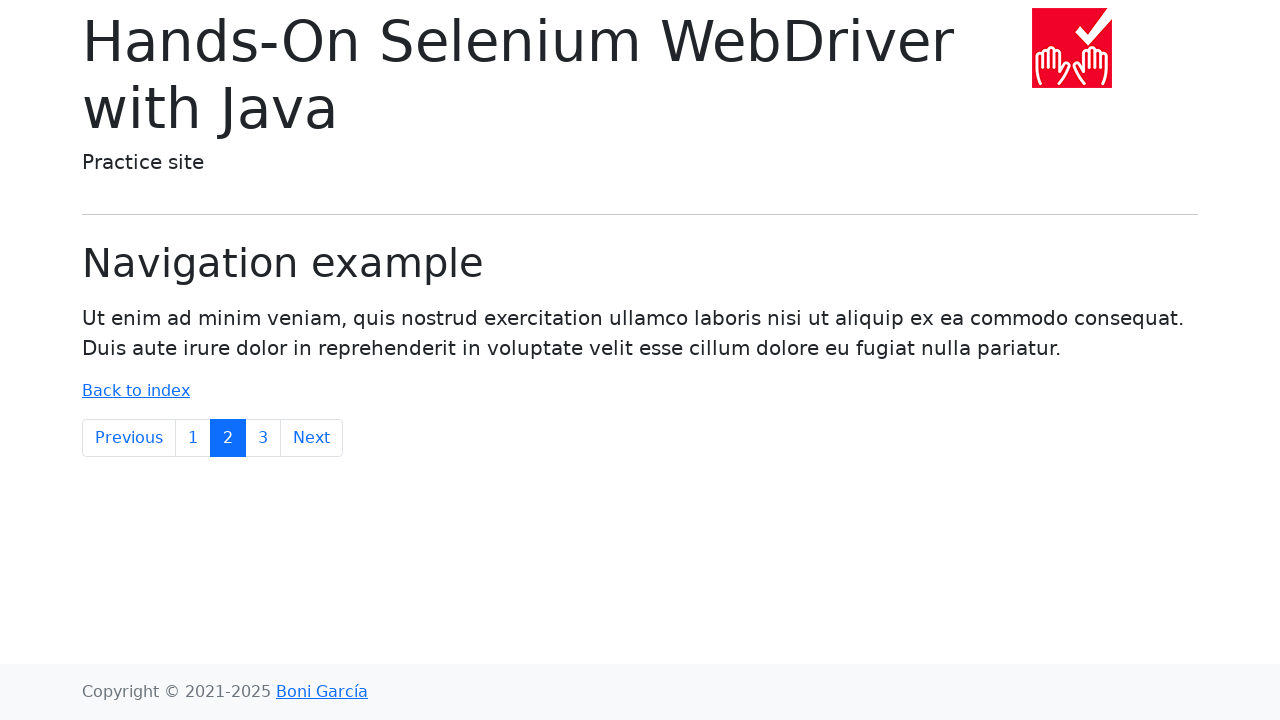

Clicked Previous pagination button at (129, 438) on xpath=//a[text()='Previous']
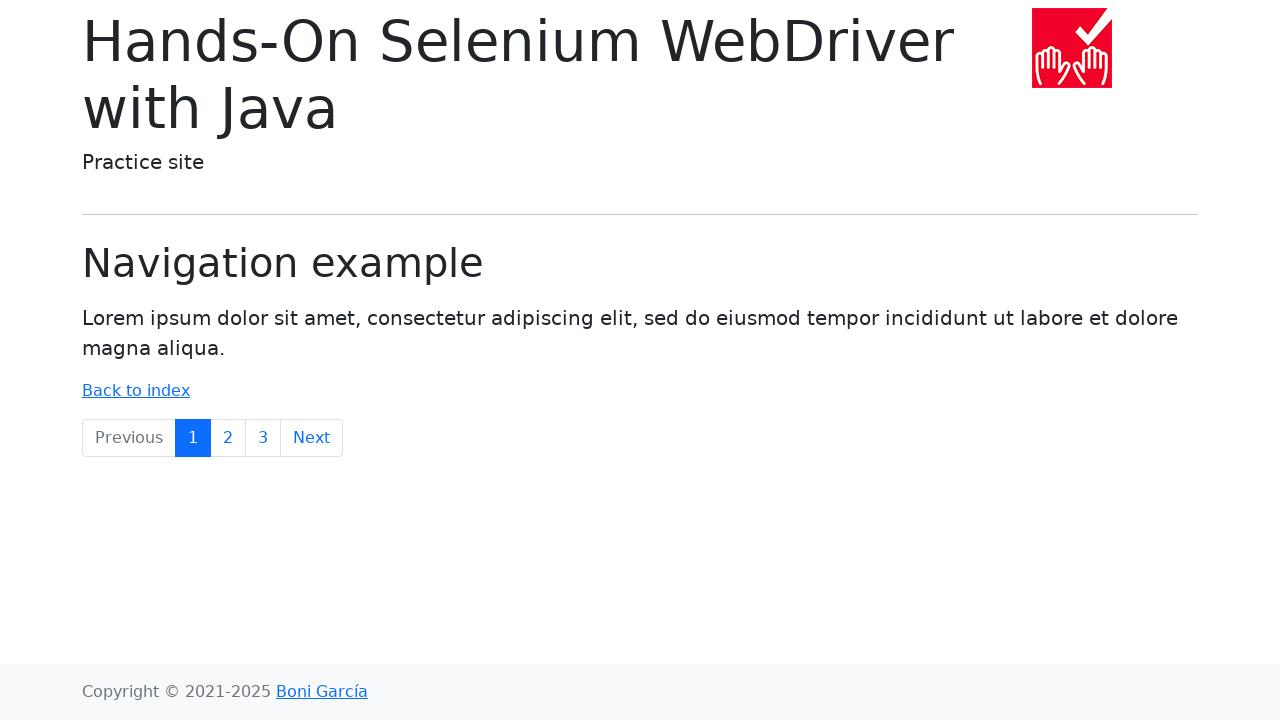

Retrieved body text content
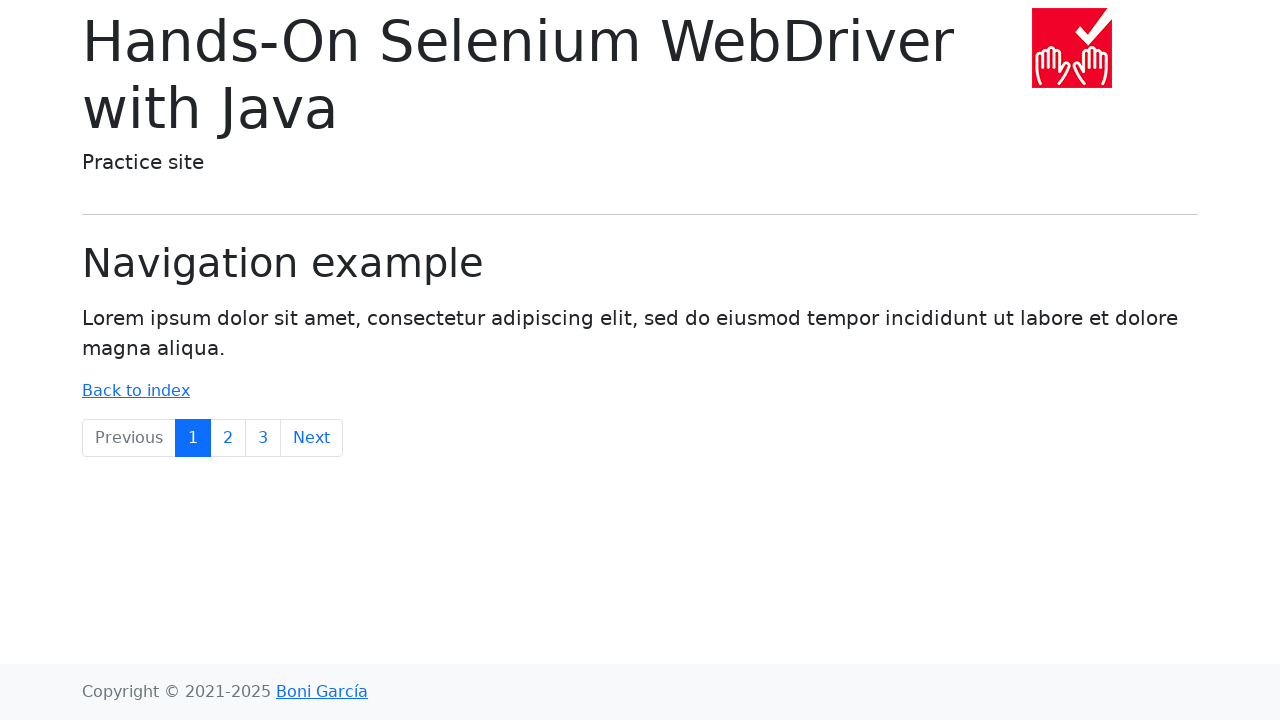

Verified 'Lorem ipsum' text is present in page content
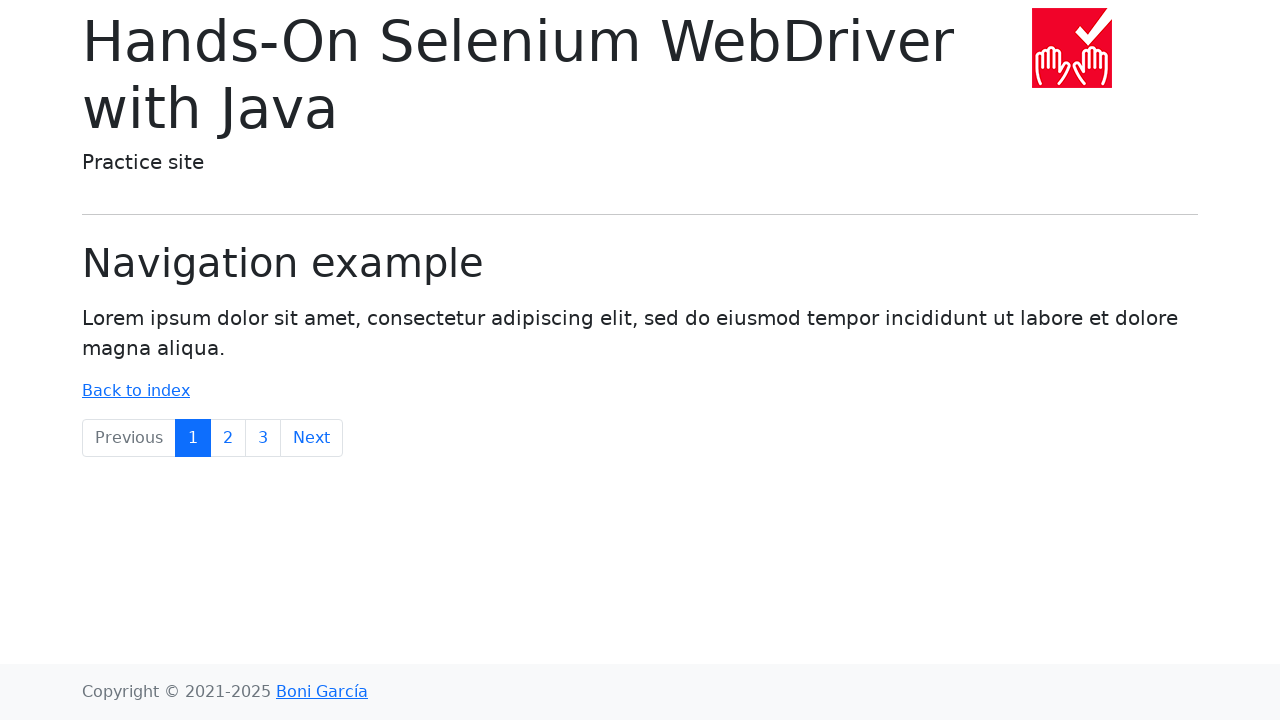

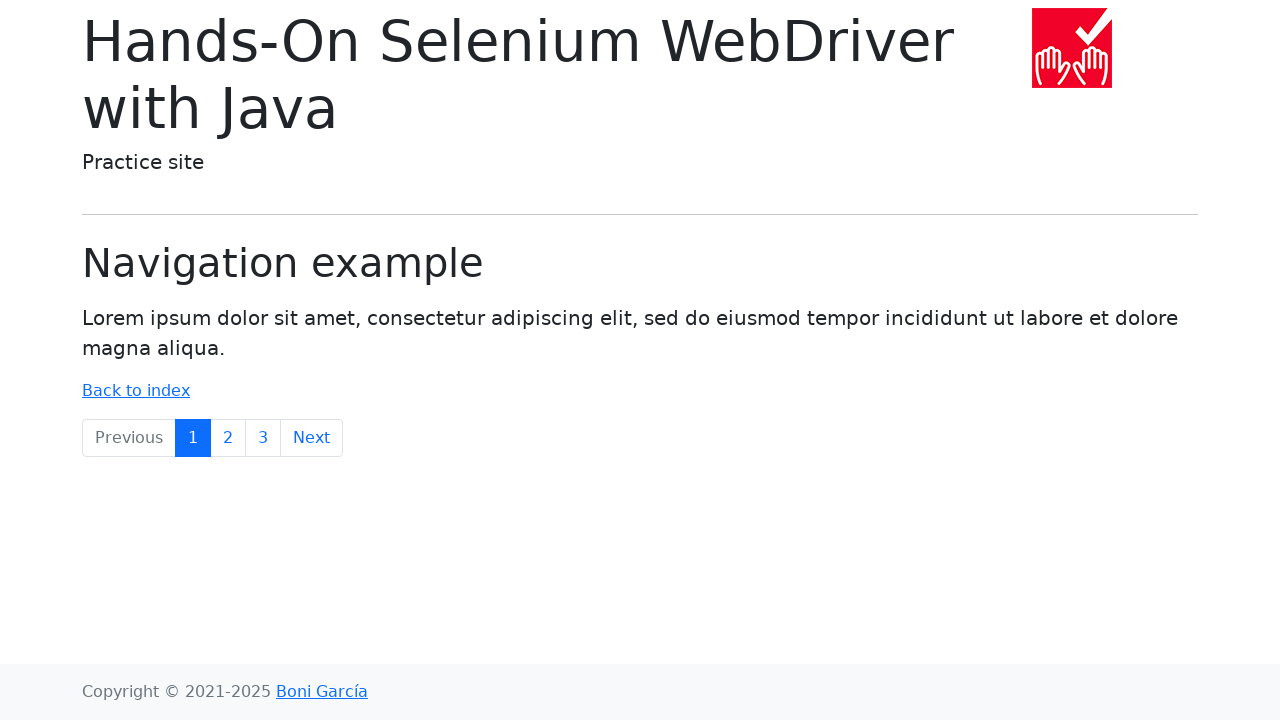